Navigates to interia.pl and verifies that the page title is not empty

Starting URL: https://interia.pl/

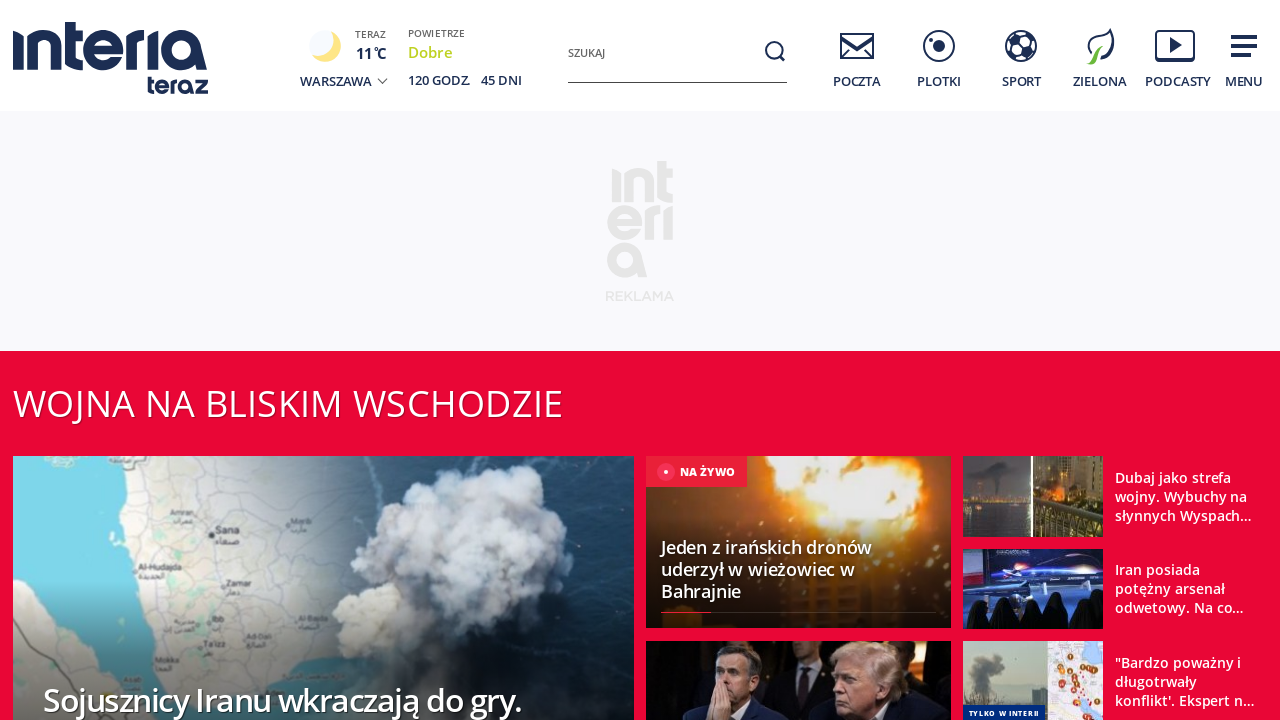

Waited for page to reach domcontentloaded state
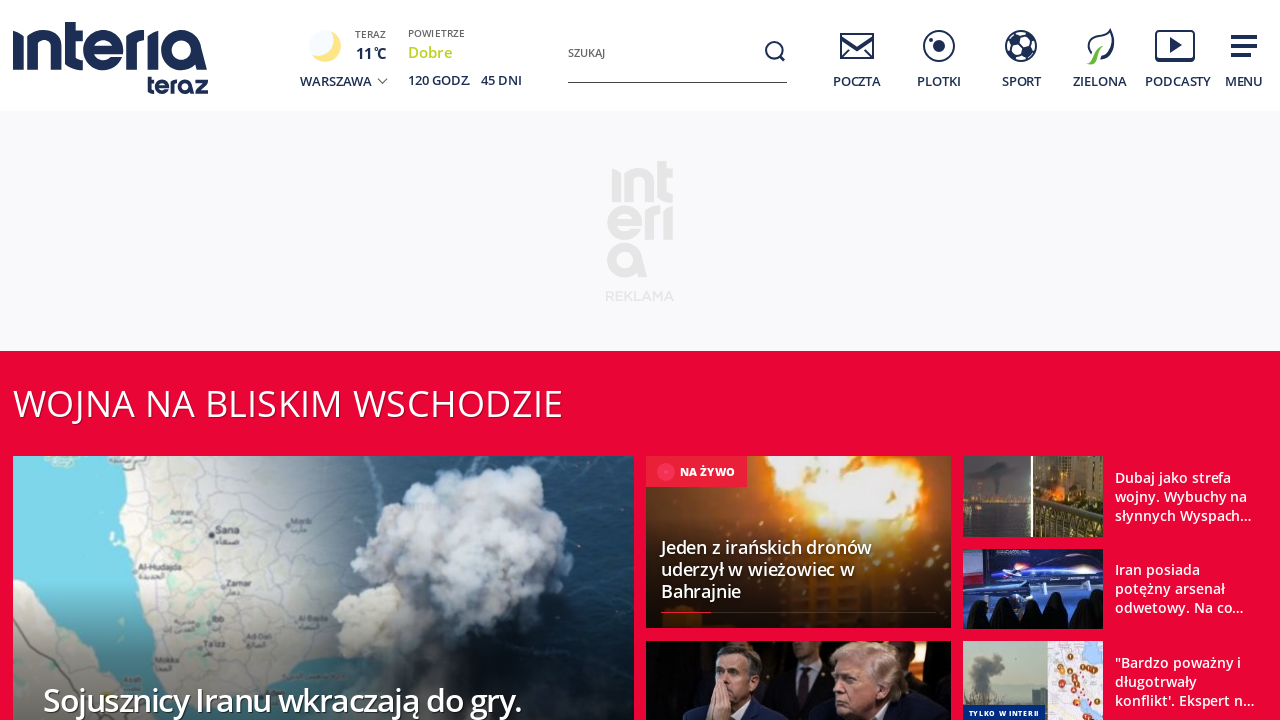

Verified that page title is not empty
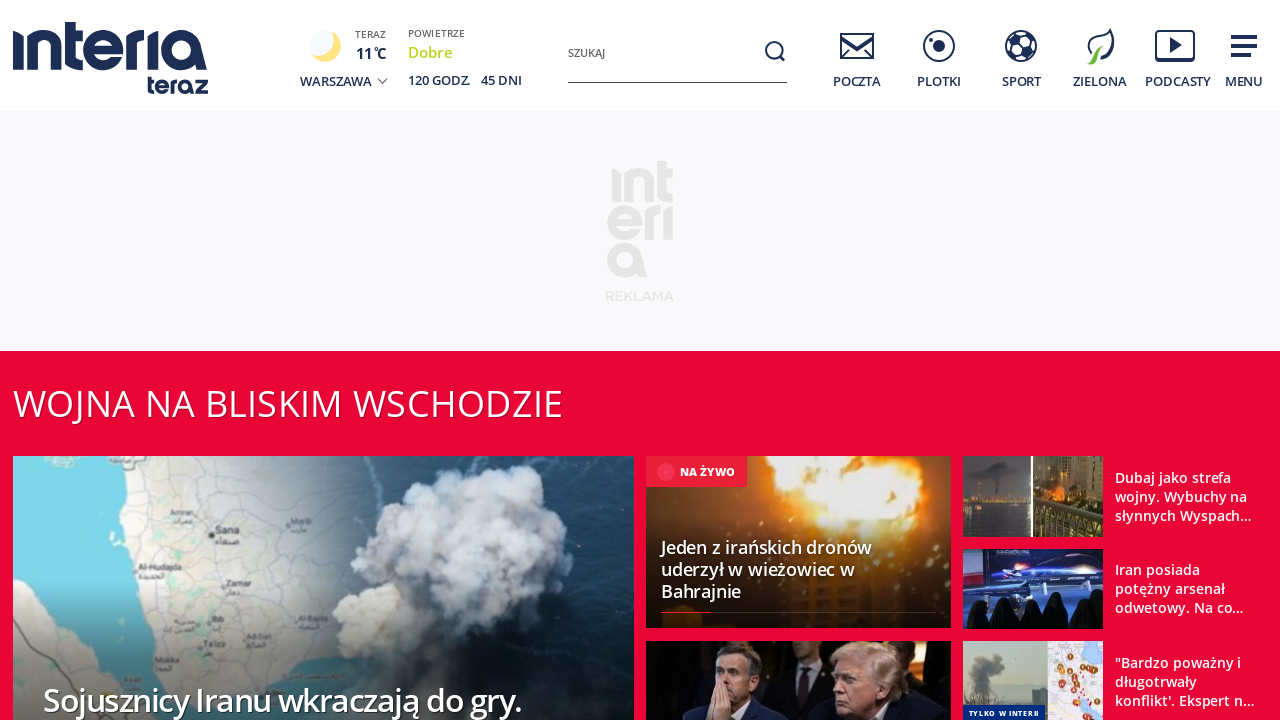

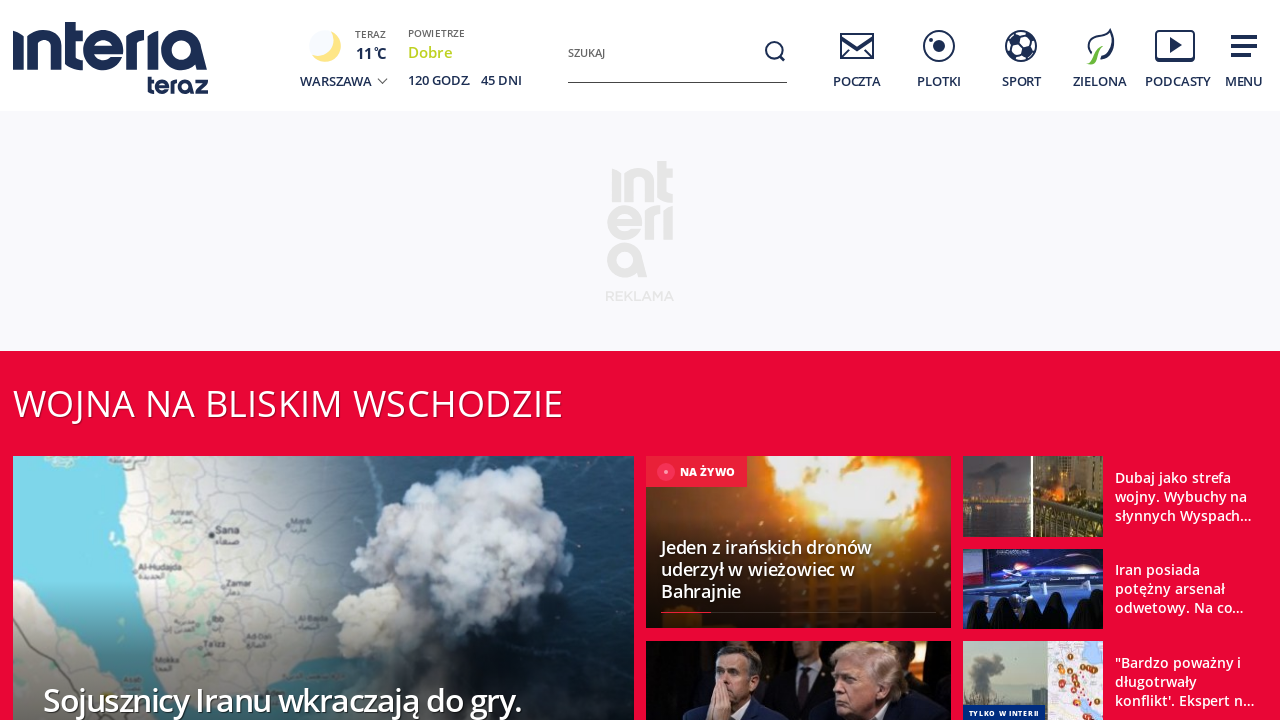